Tests filtering products by clicking on multiple vendor checkboxes (Apple and Google) and verifying the correct products are displayed

Starting URL: https://bstackdemo.com

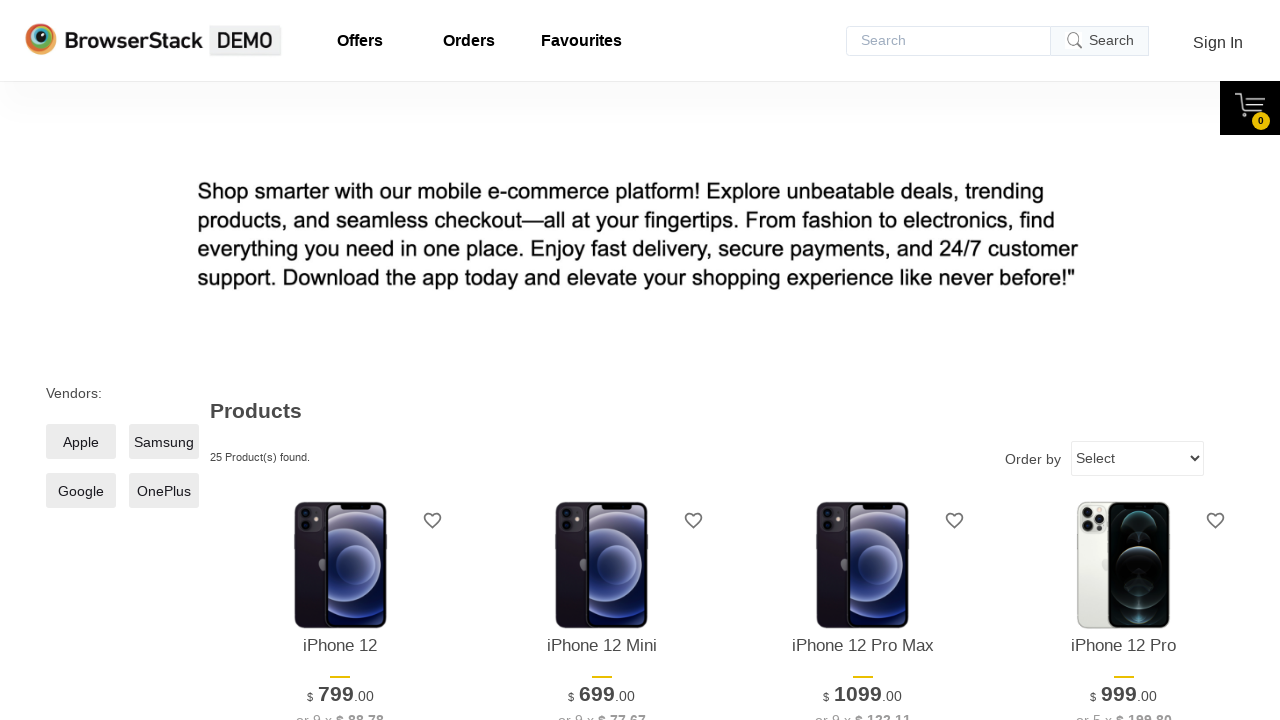

Waited for vendor checkboxes to load
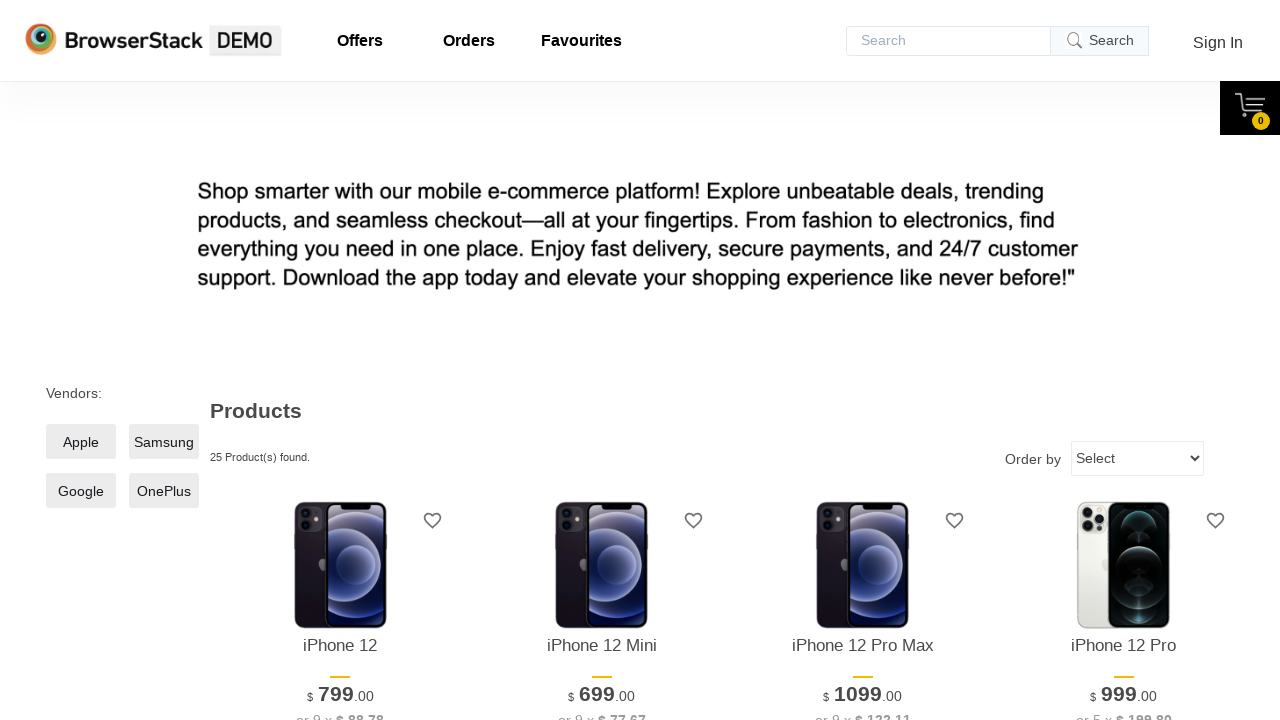

Retrieved all vendor checkboxes
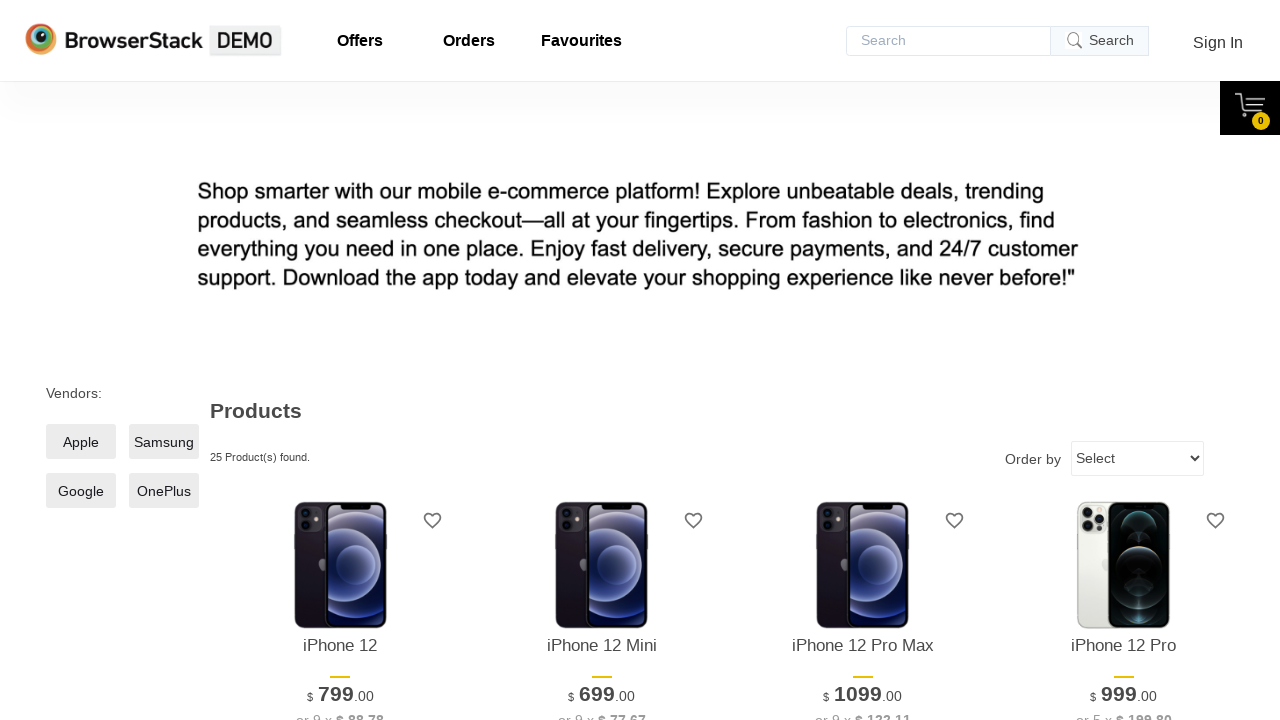

Clicked vendor checkbox for Apple at (81, 442) on .checkmark >> nth=0
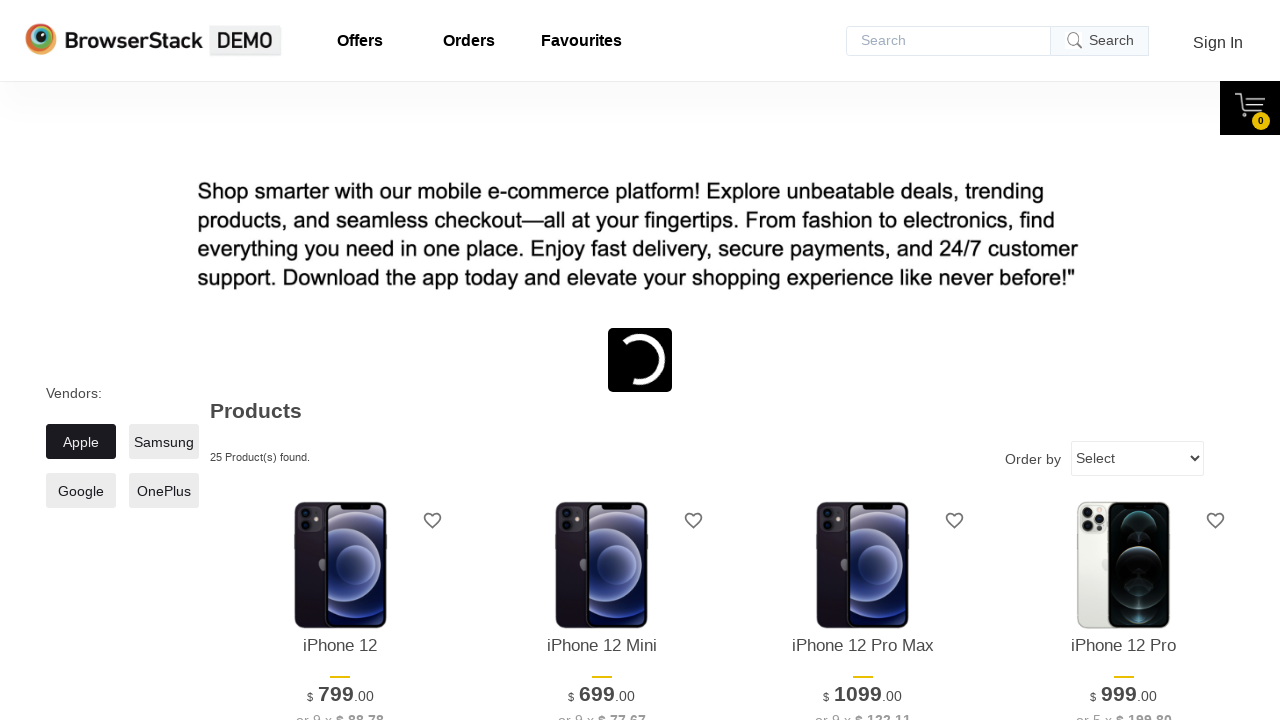

Clicked vendor checkbox for Google at (81, 491) on .checkmark >> nth=2
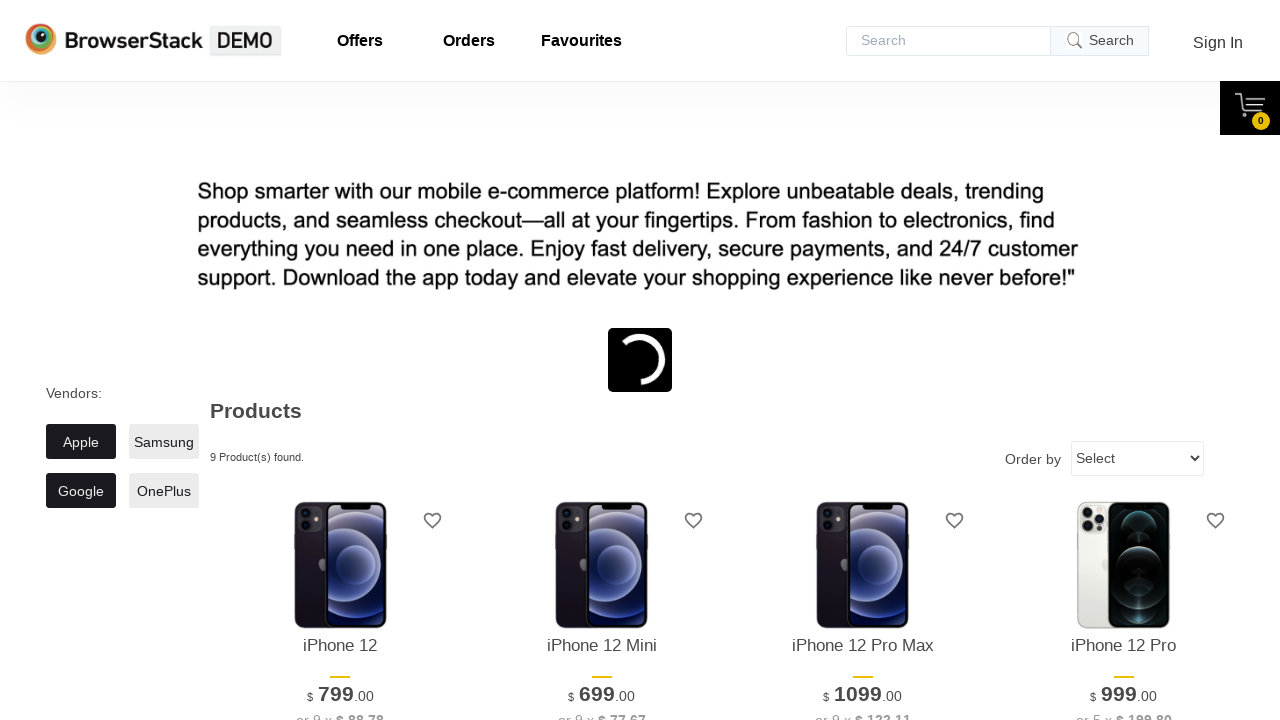

Waited 3 seconds for products to load after vendor selection
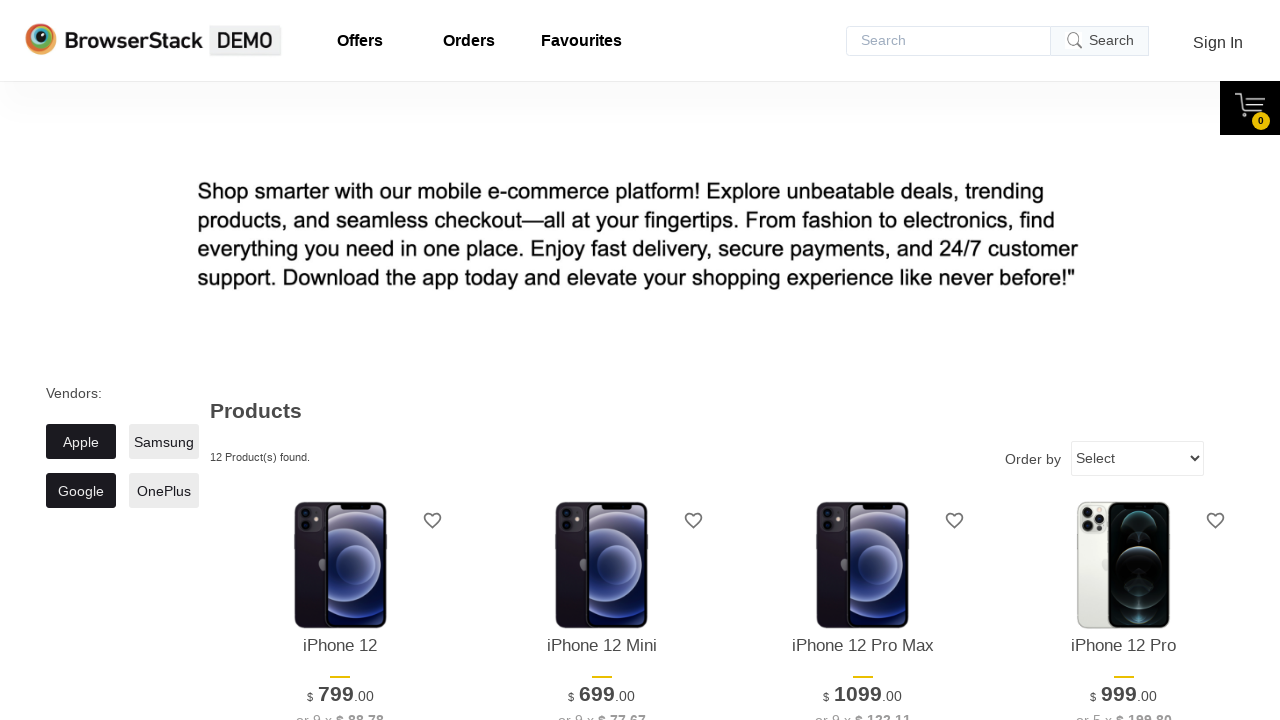

Product items loaded successfully
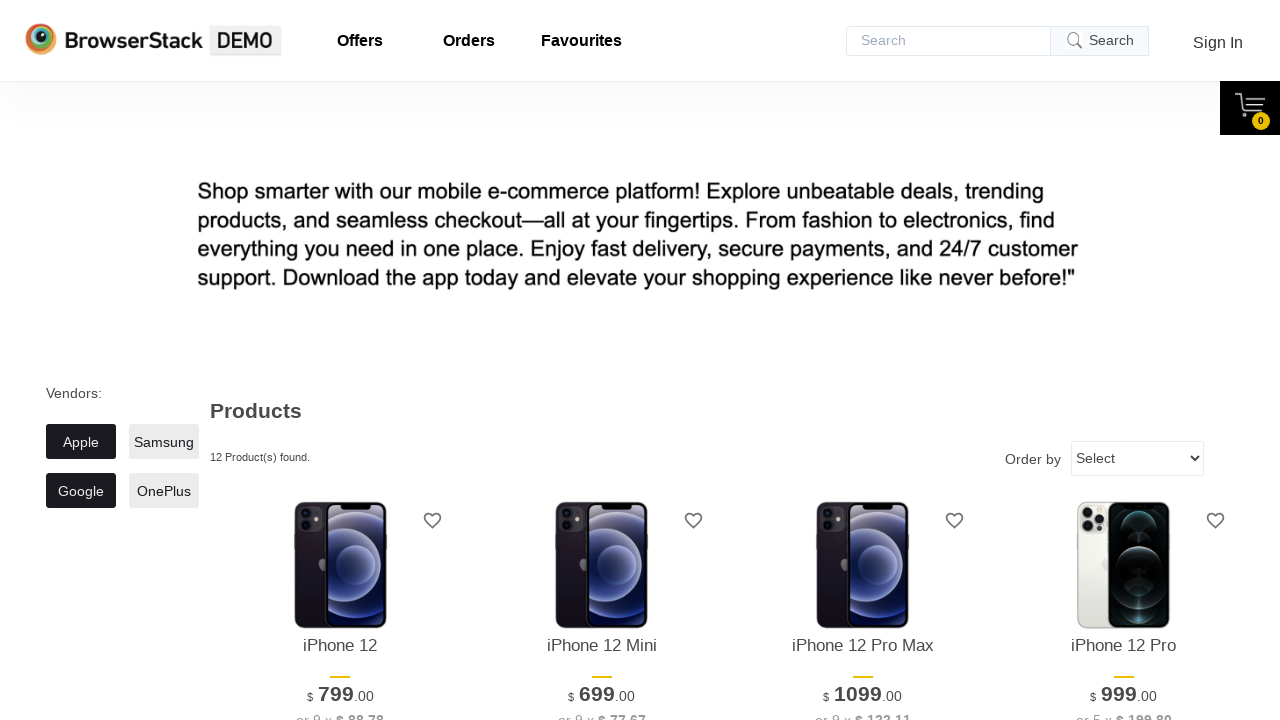

Retrieved 12 product items from shelf
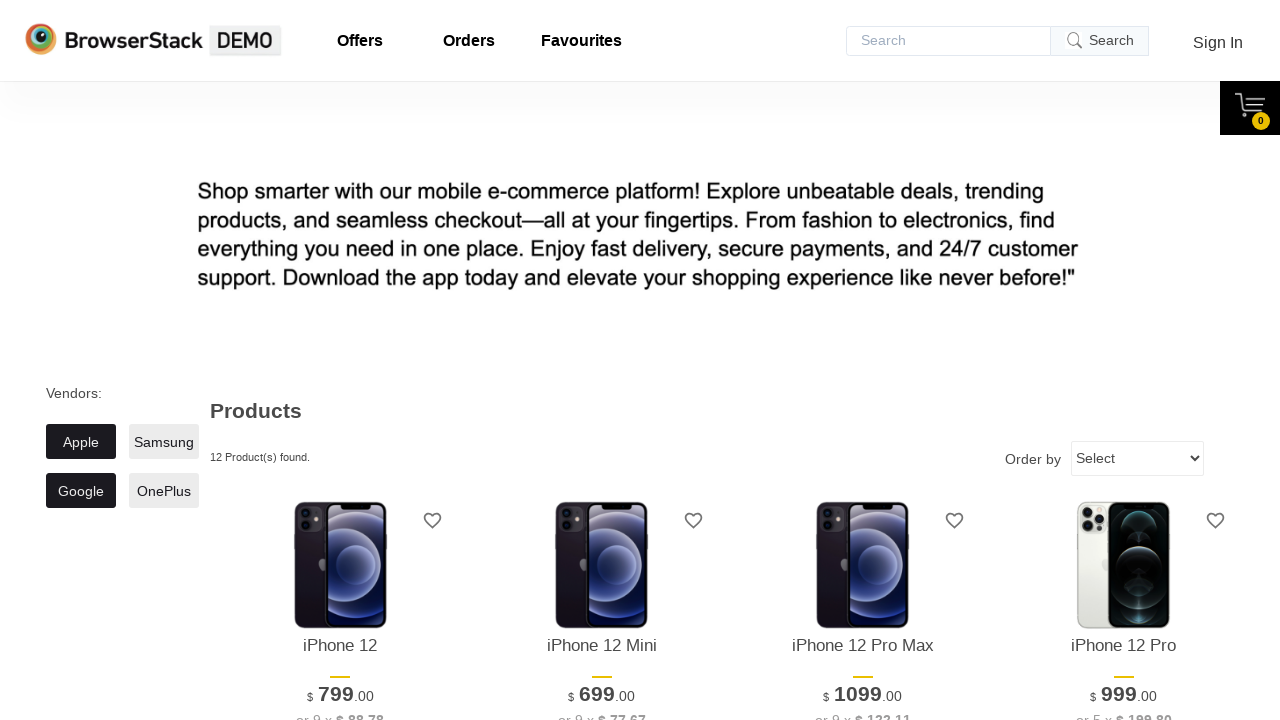

Collected 12 product names from displayed items
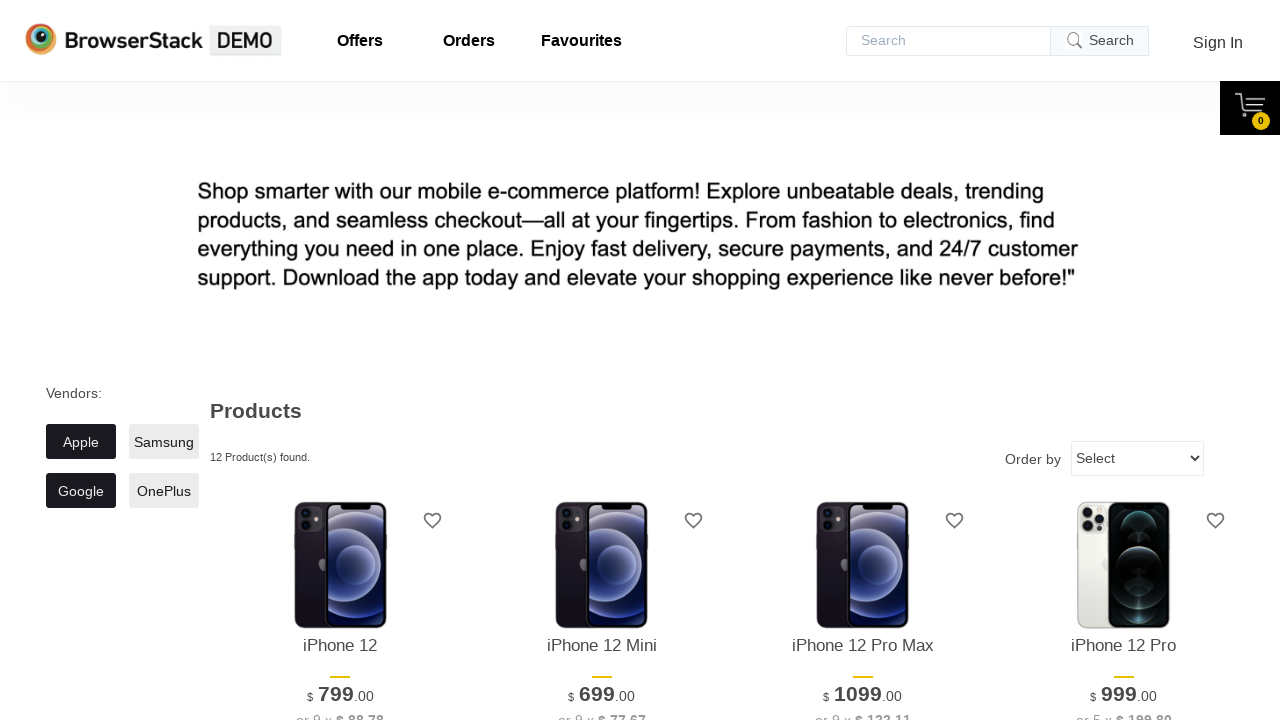

Verified product 'Pixel 2' is displayed in filtered results
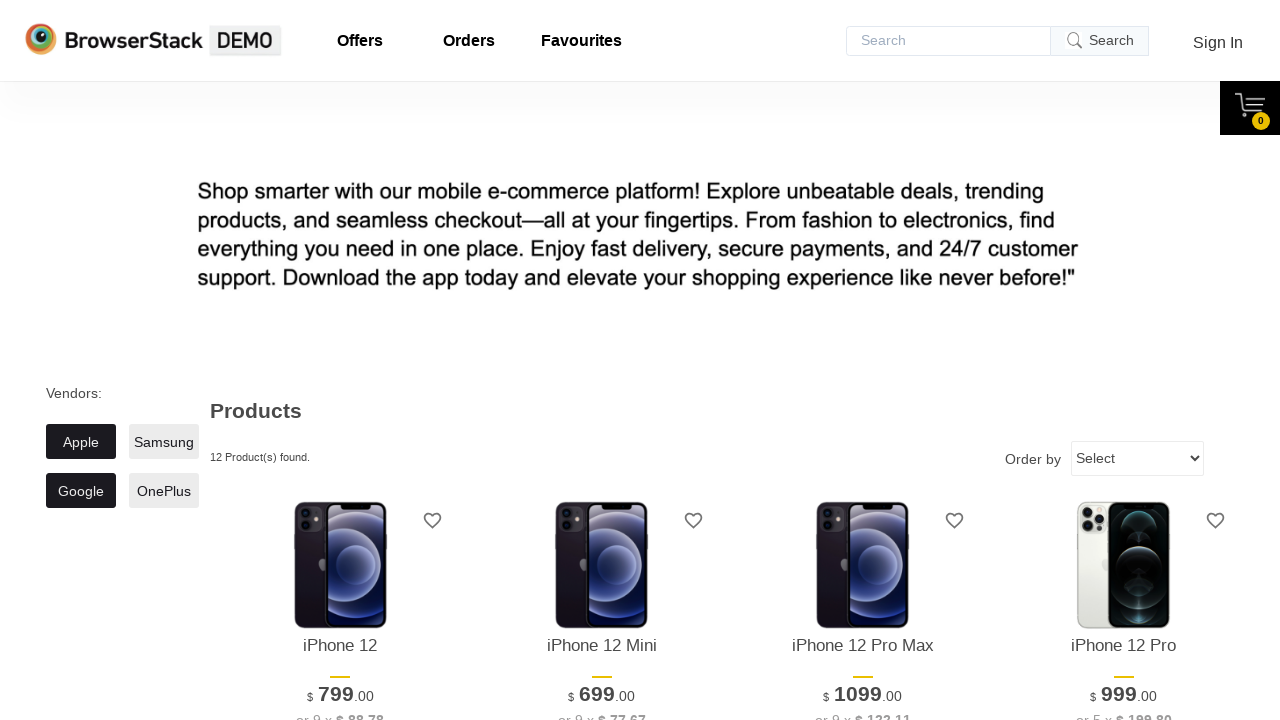

Verified product 'Pixel 3' is displayed in filtered results
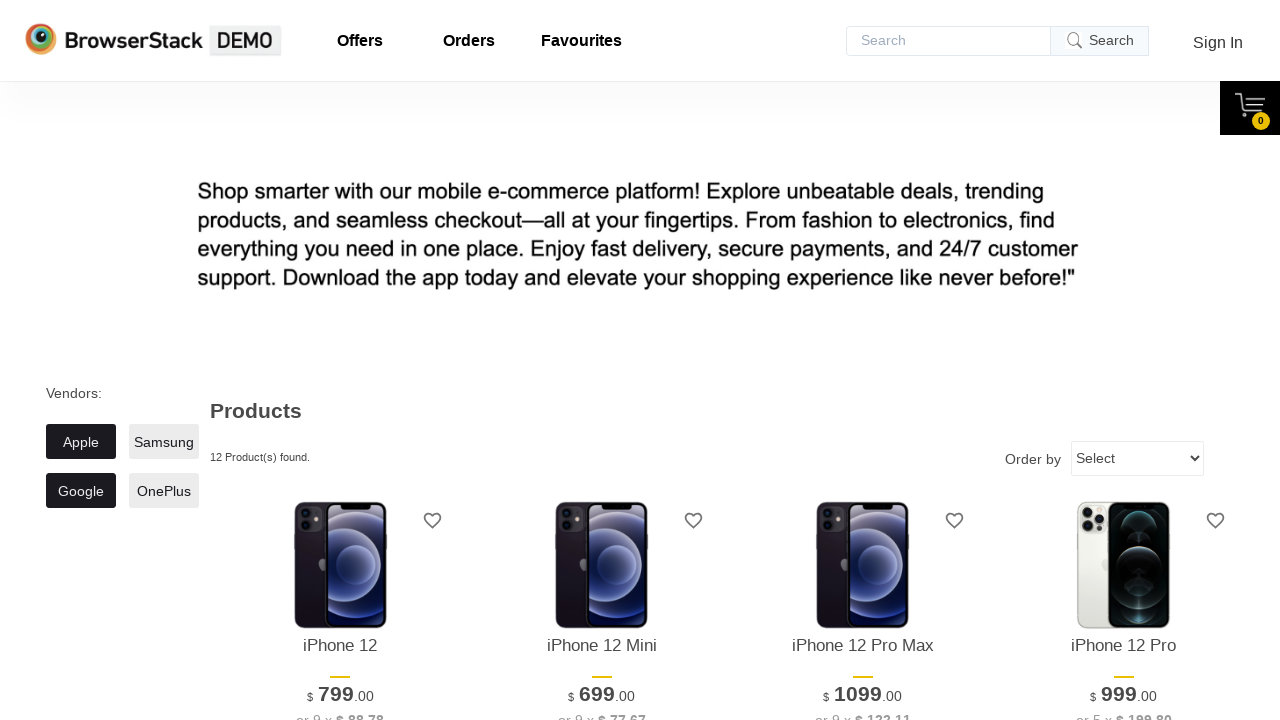

Verified product 'Pixel 4' is displayed in filtered results
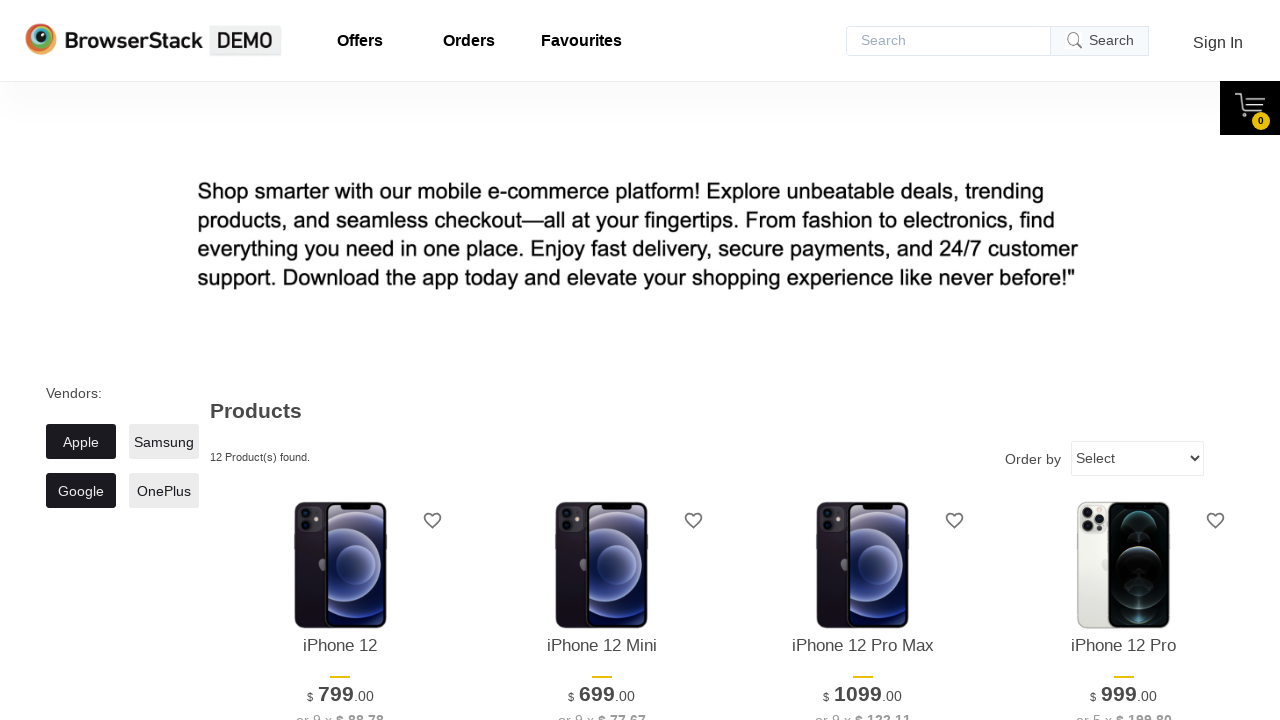

Verified product 'iPhone 12' is displayed in filtered results
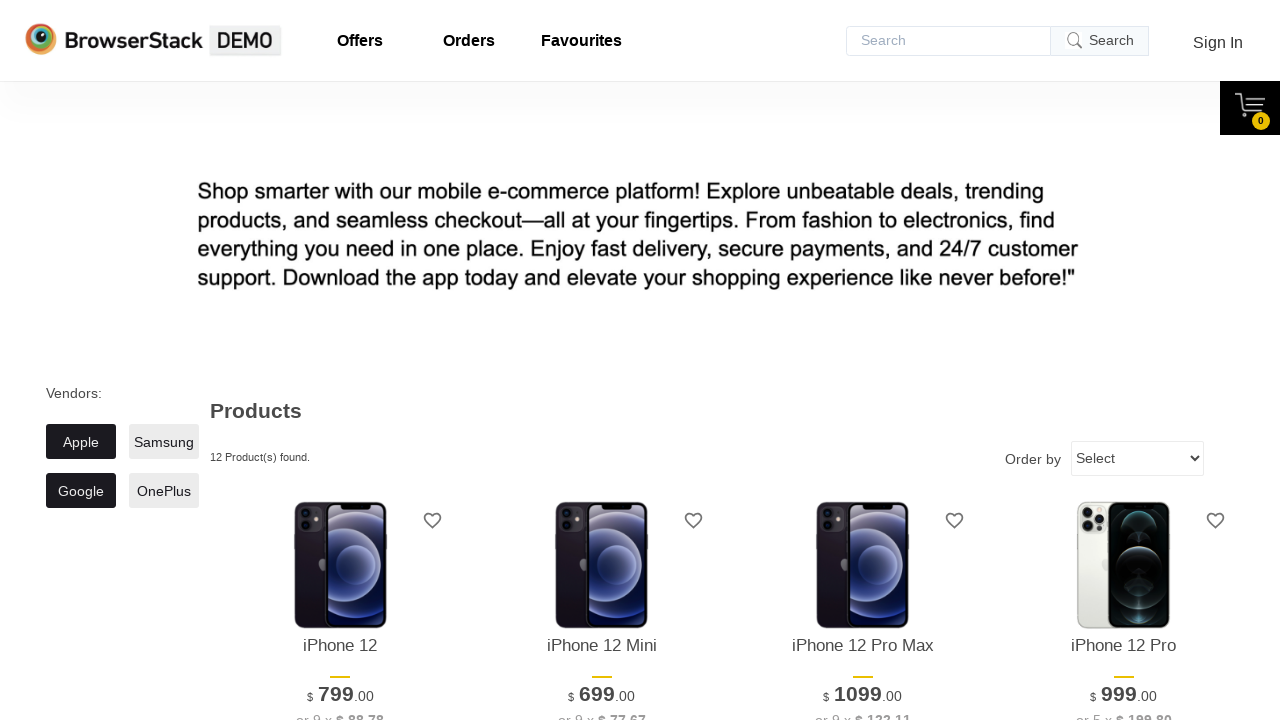

Verified product 'iPhone 12 Mini' is displayed in filtered results
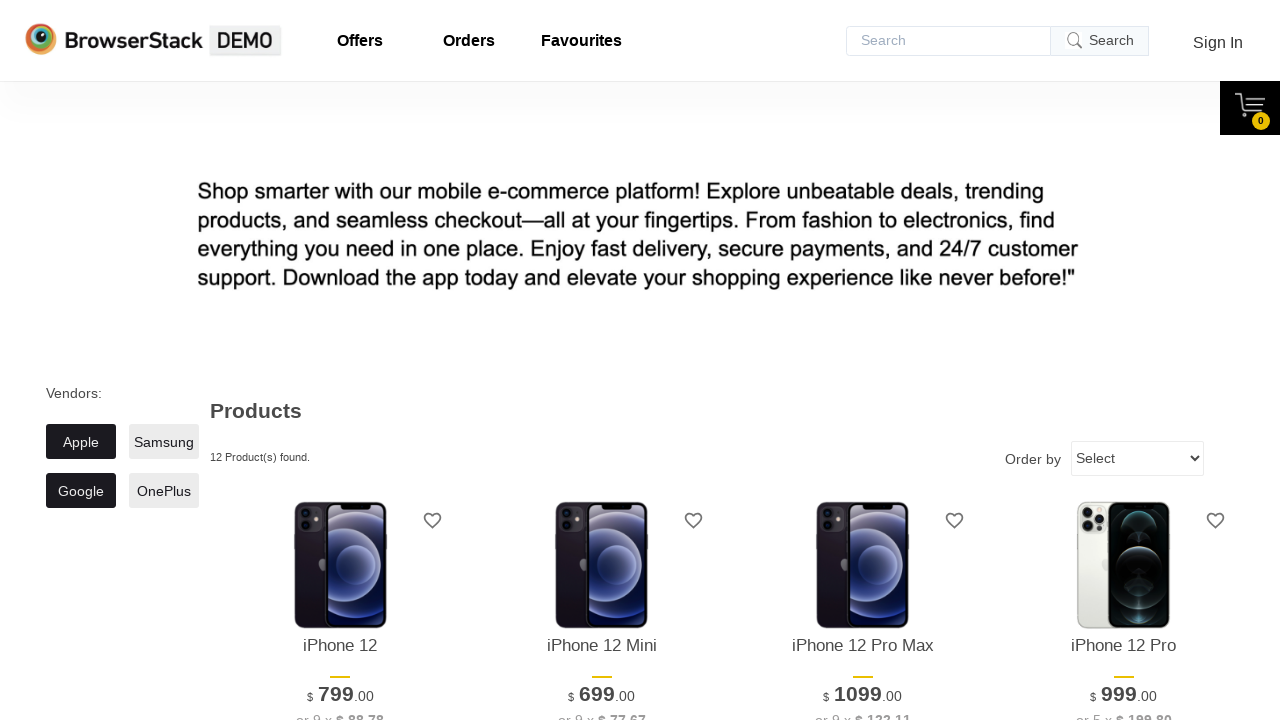

Verified product 'iPhone 12 Pro' is displayed in filtered results
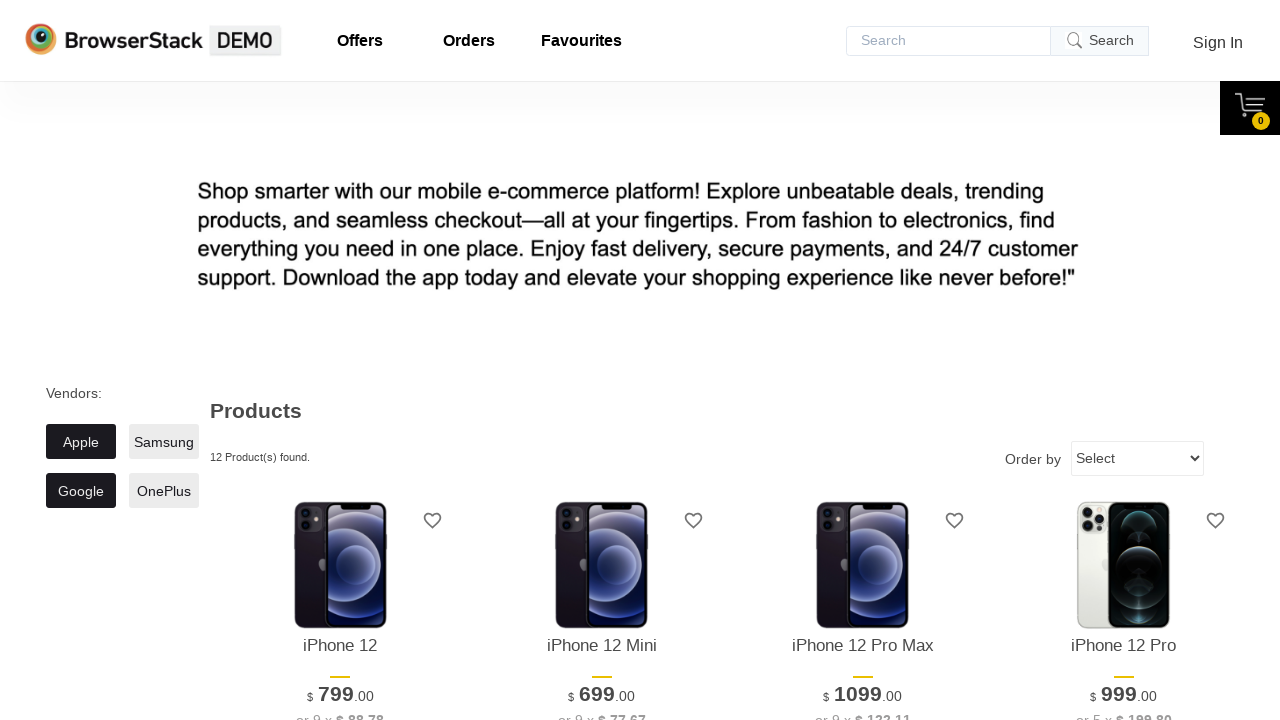

Verified product 'iPhone 12 Pro Max' is displayed in filtered results
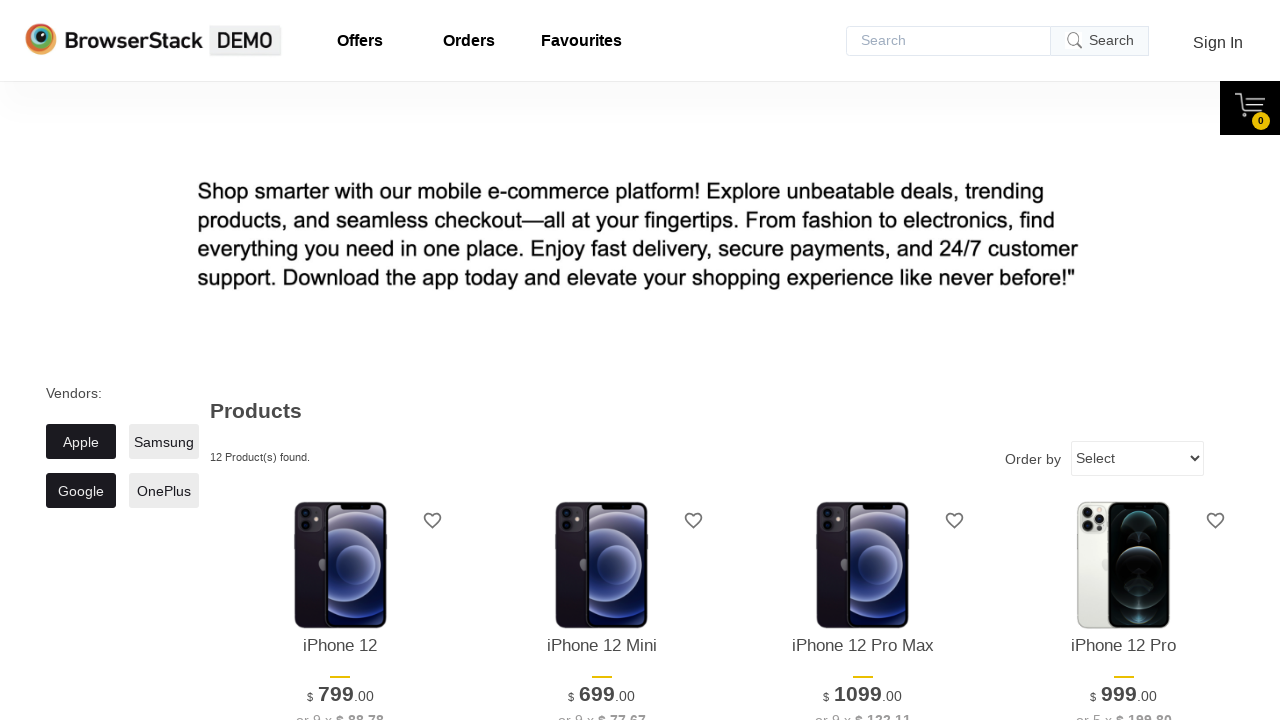

Verified product 'iPhone 11' is displayed in filtered results
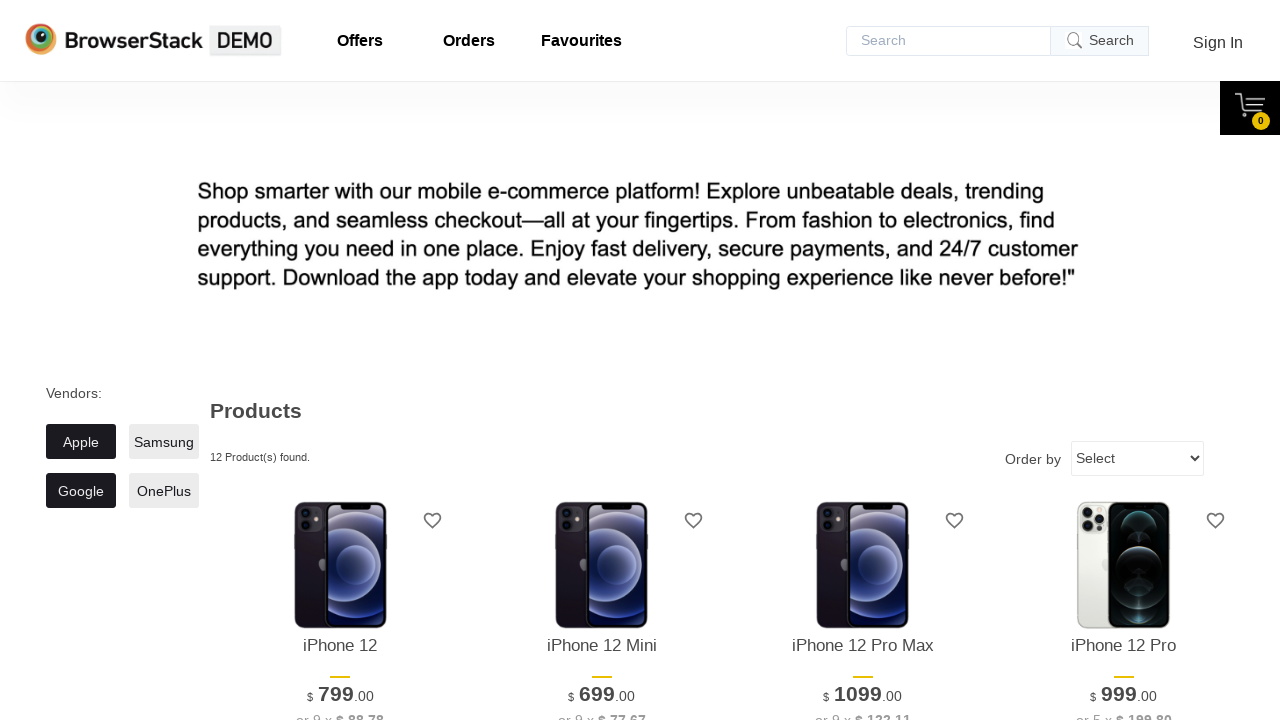

Verified product 'iPhone 11 Pro' is displayed in filtered results
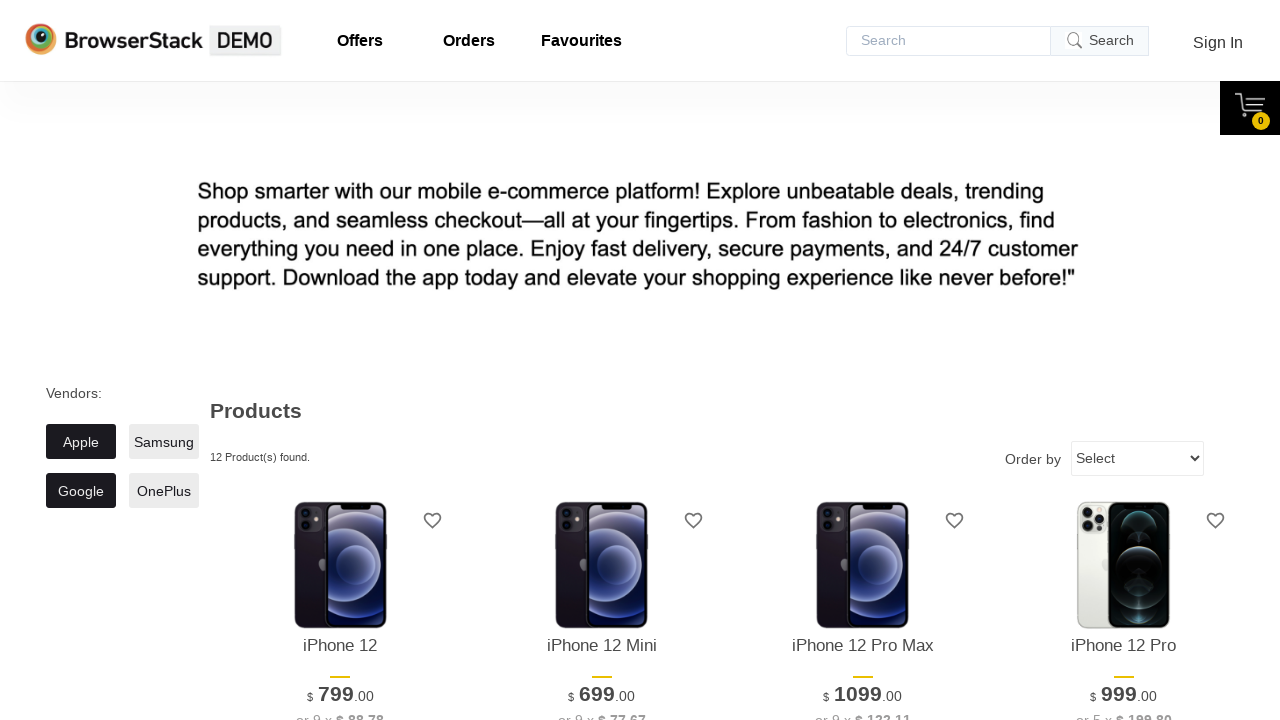

Verified product 'iPhone XS' is displayed in filtered results
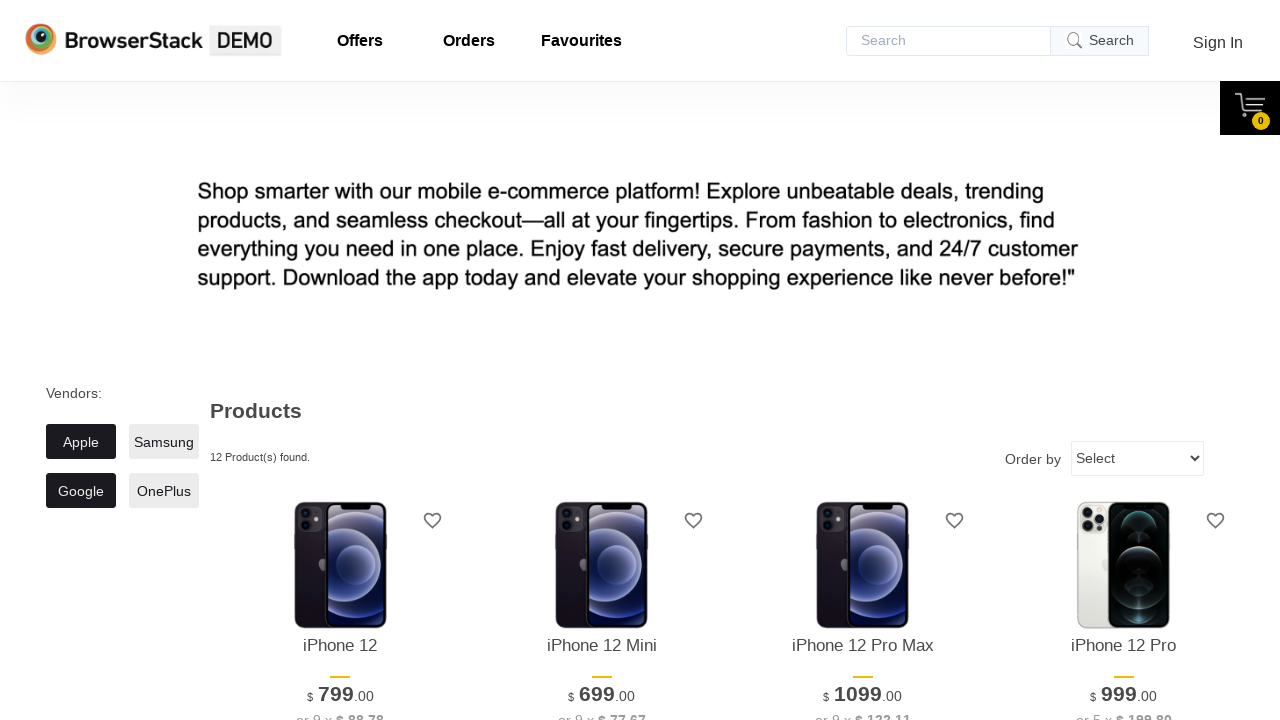

Verified product 'iPhone XR' is displayed in filtered results
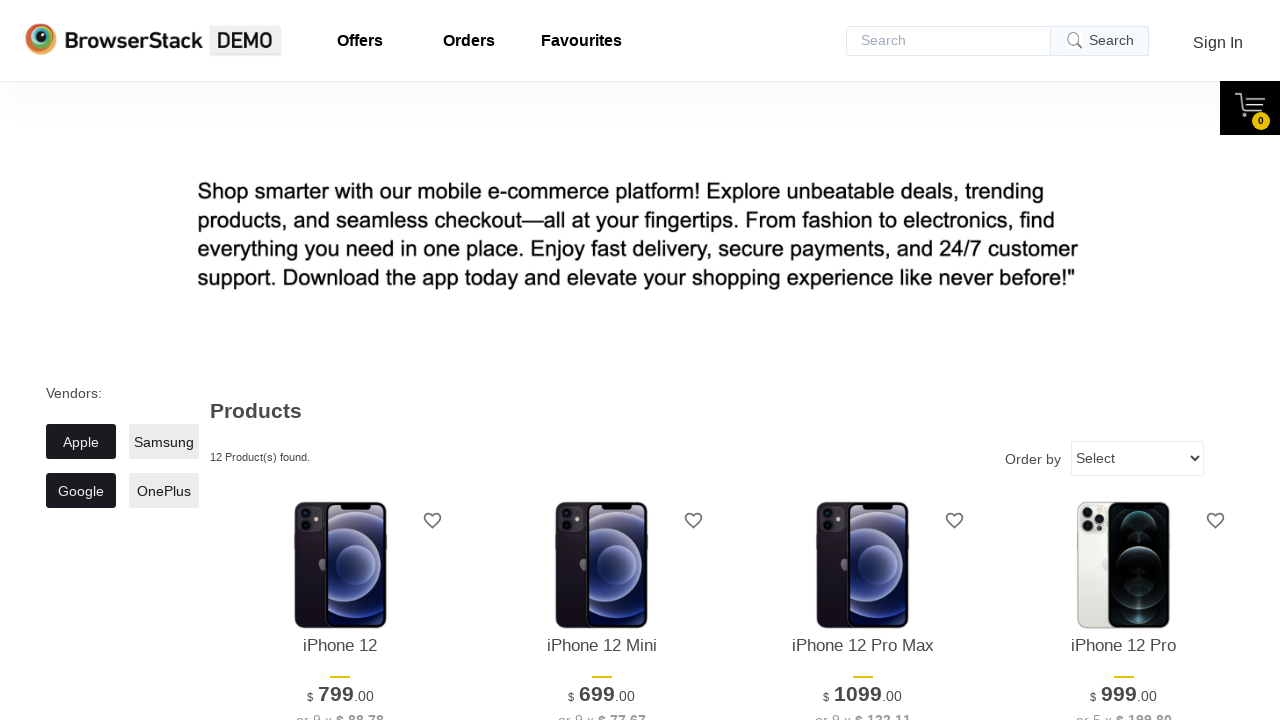

Verified product 'iPhone XS Max' is displayed in filtered results
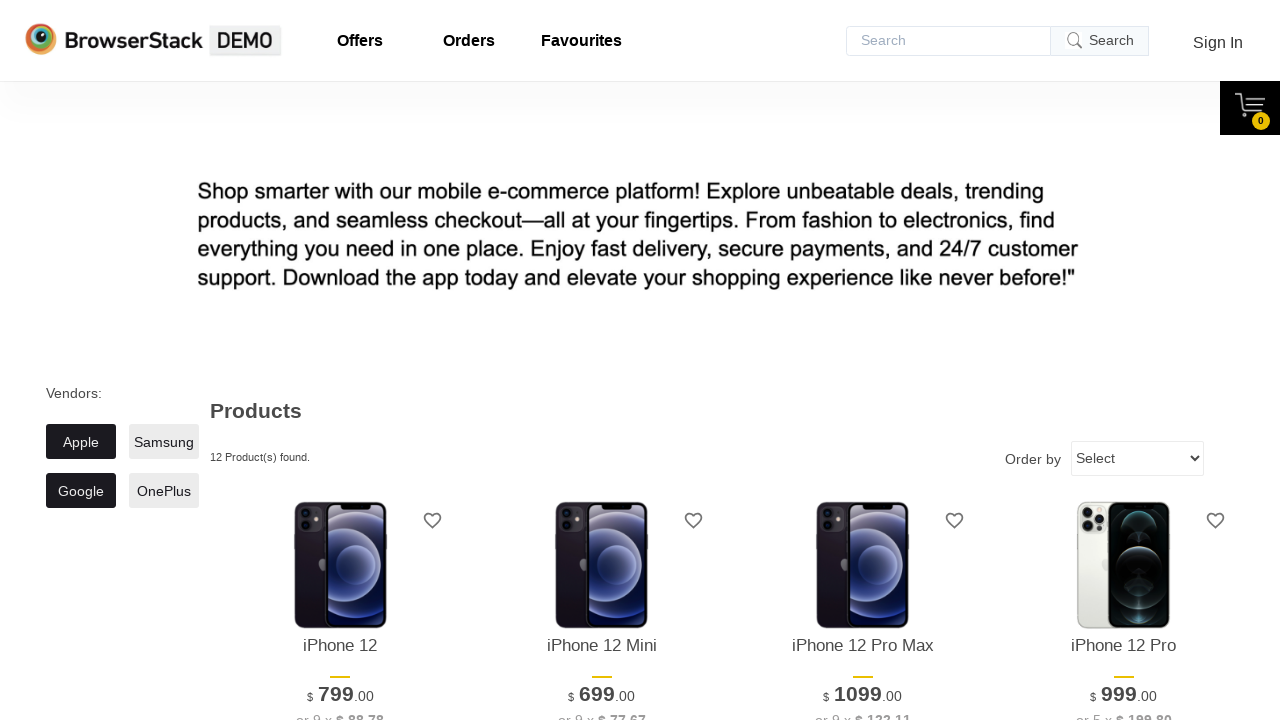

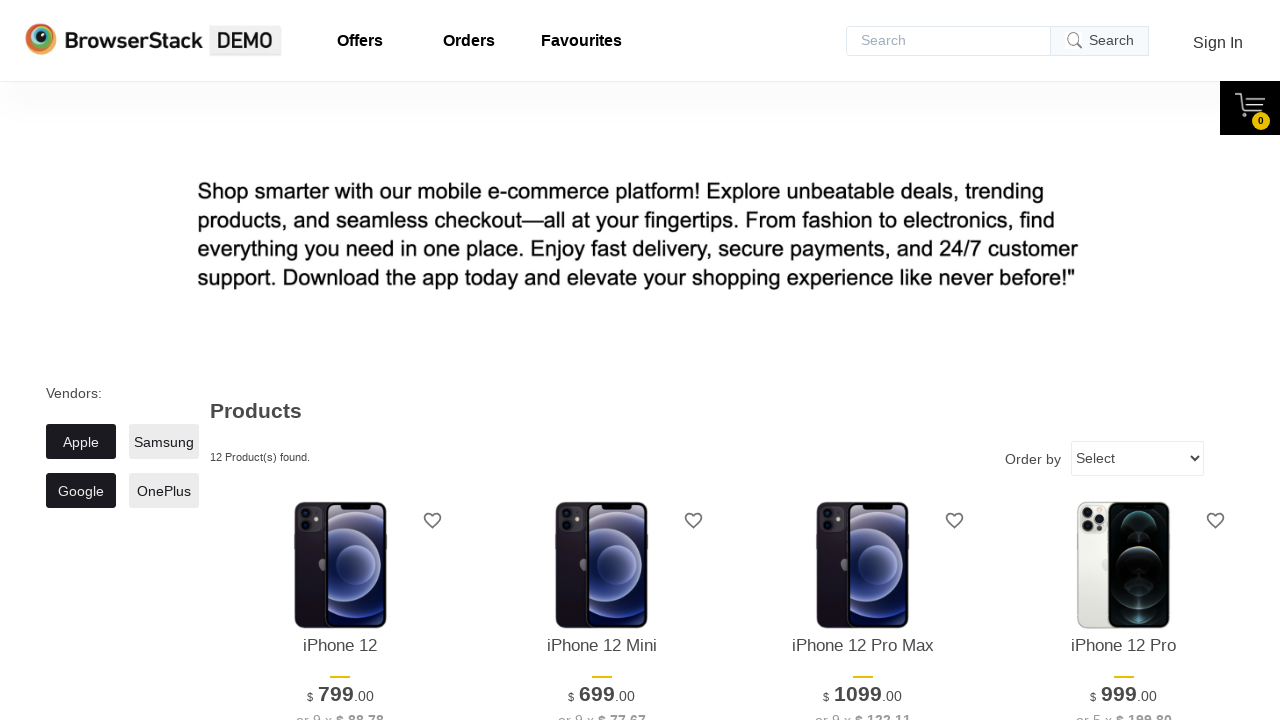